Tests double-click functionality on the Buttons page by double-clicking a button and verifying the success message appears.

Starting URL: https://demoqa.com/

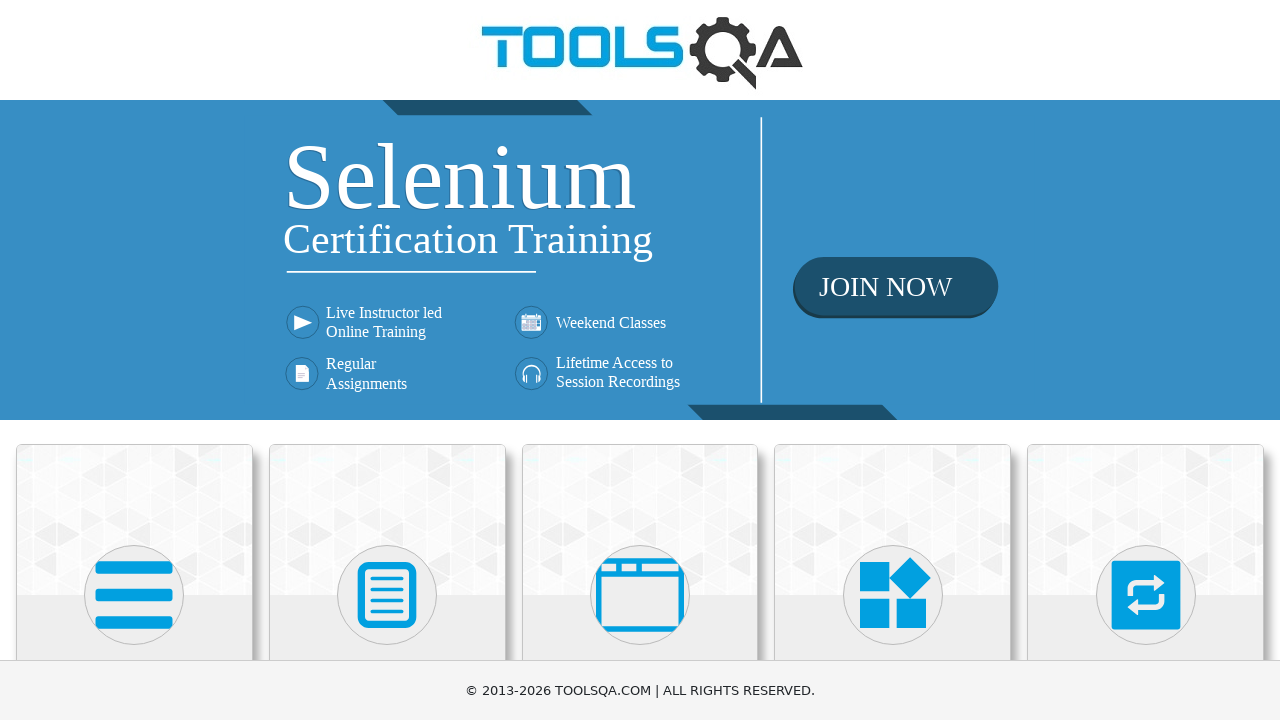

Clicked on Elements card on homepage at (134, 360) on xpath=//h5[text()='Elements']
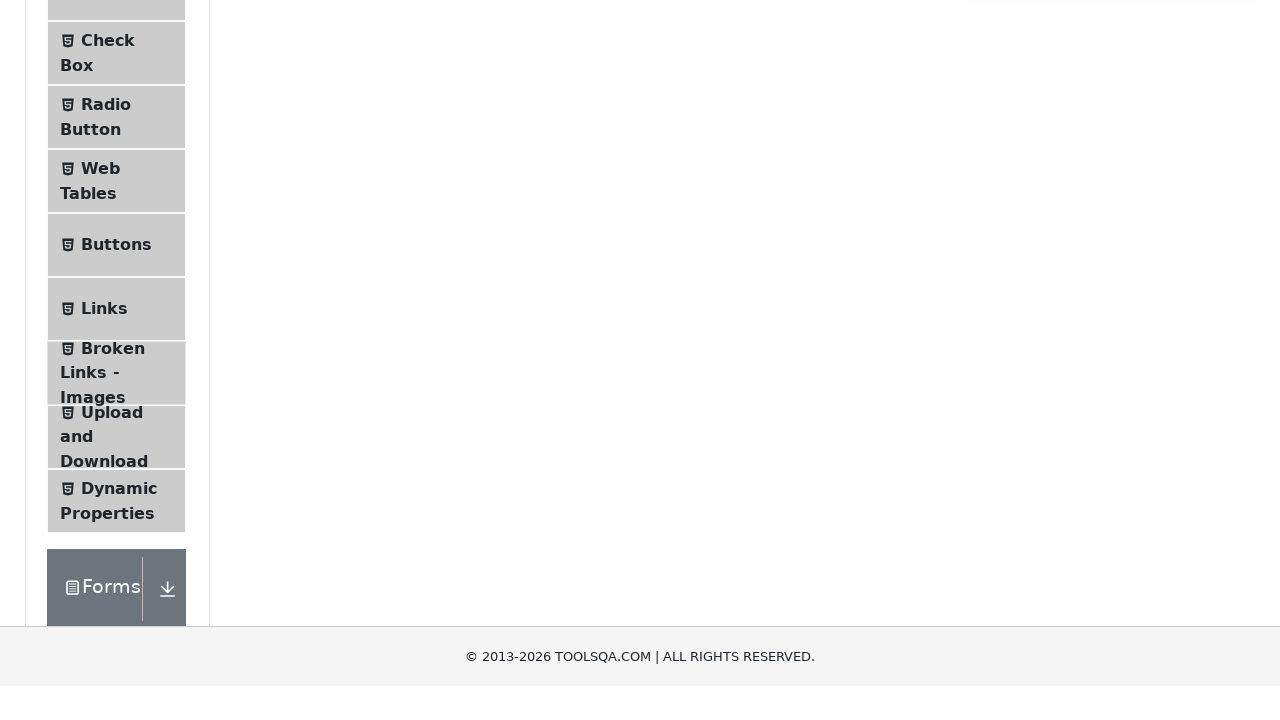

Clicked on Buttons in left menu at (116, 517) on xpath=//span[text()='Buttons']
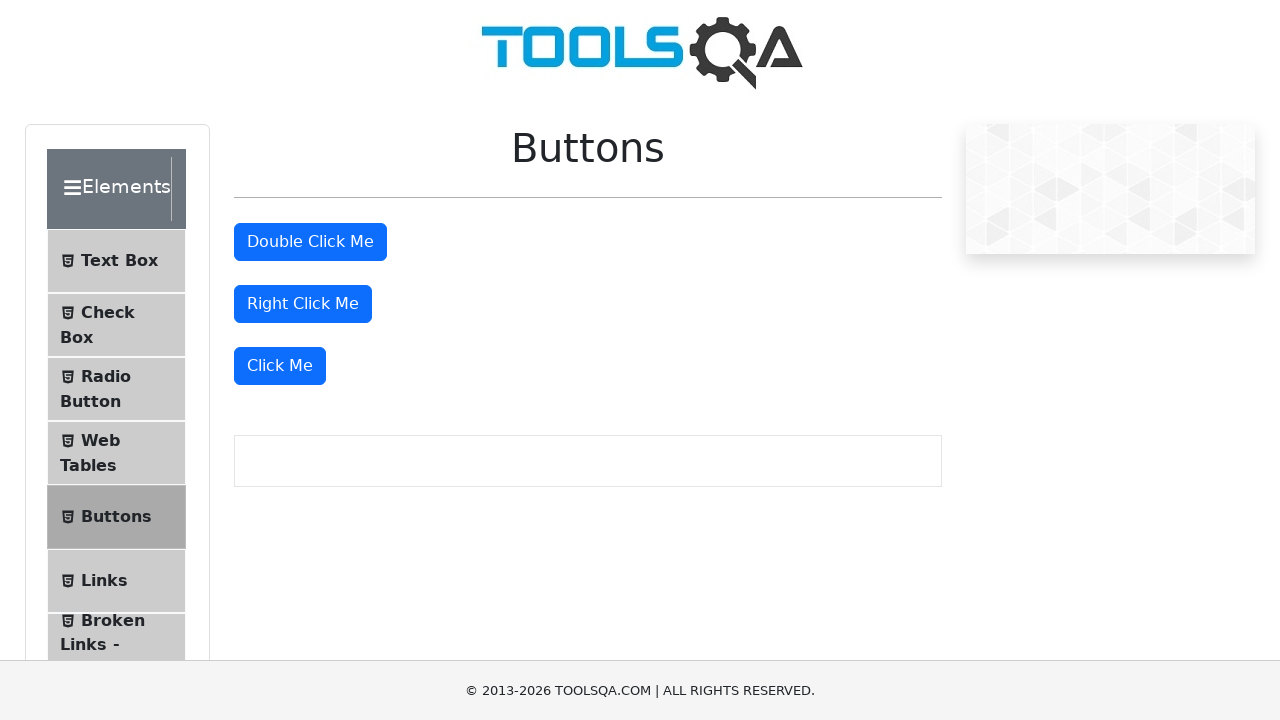

Double-clicked the 'Double Click Me' button at (310, 242) on #doubleClickBtn
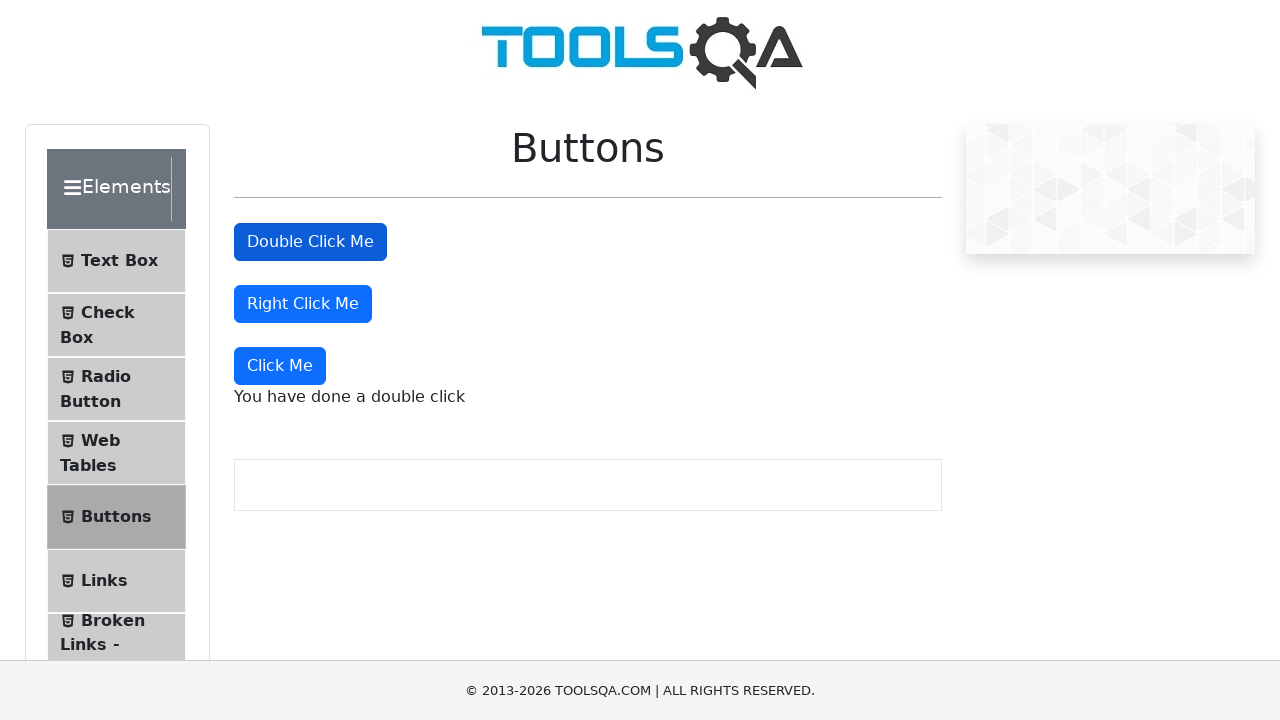

Verified double click success message appeared
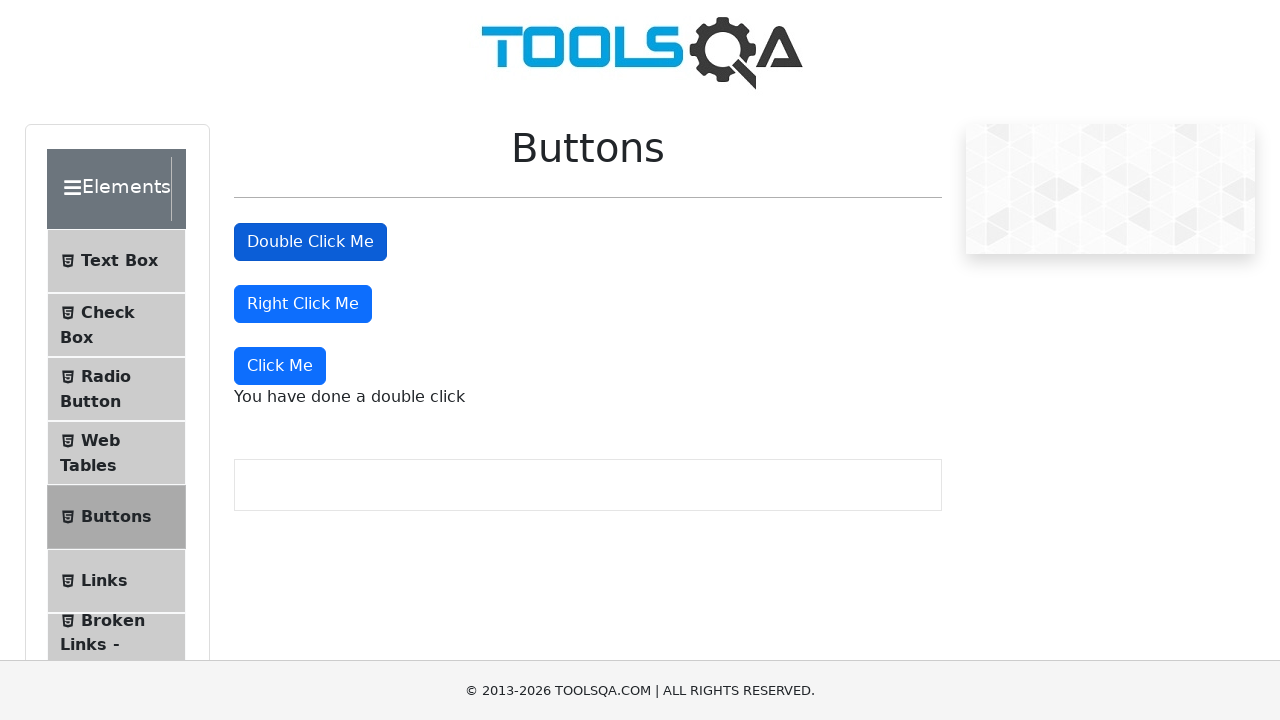

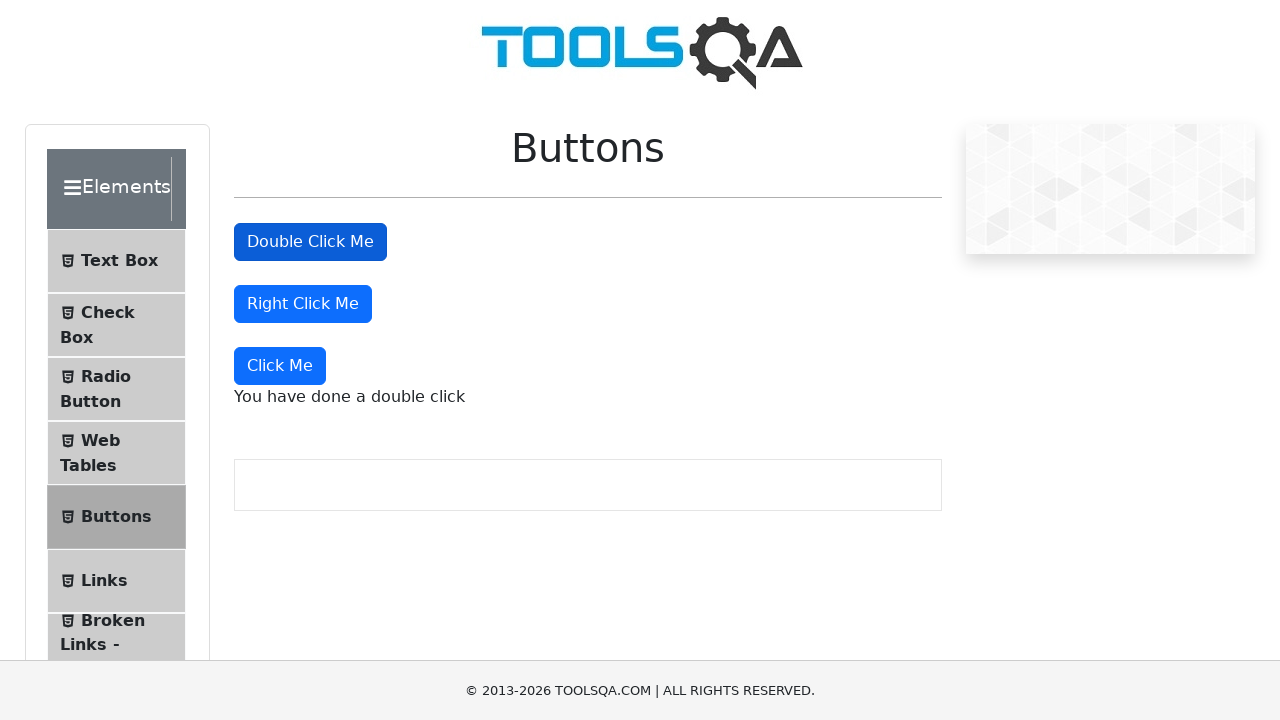